Verifies that the Home button in the navigation header displays the correct text "Home (current)"

Starting URL: https://www.demoblaze.com/index.html

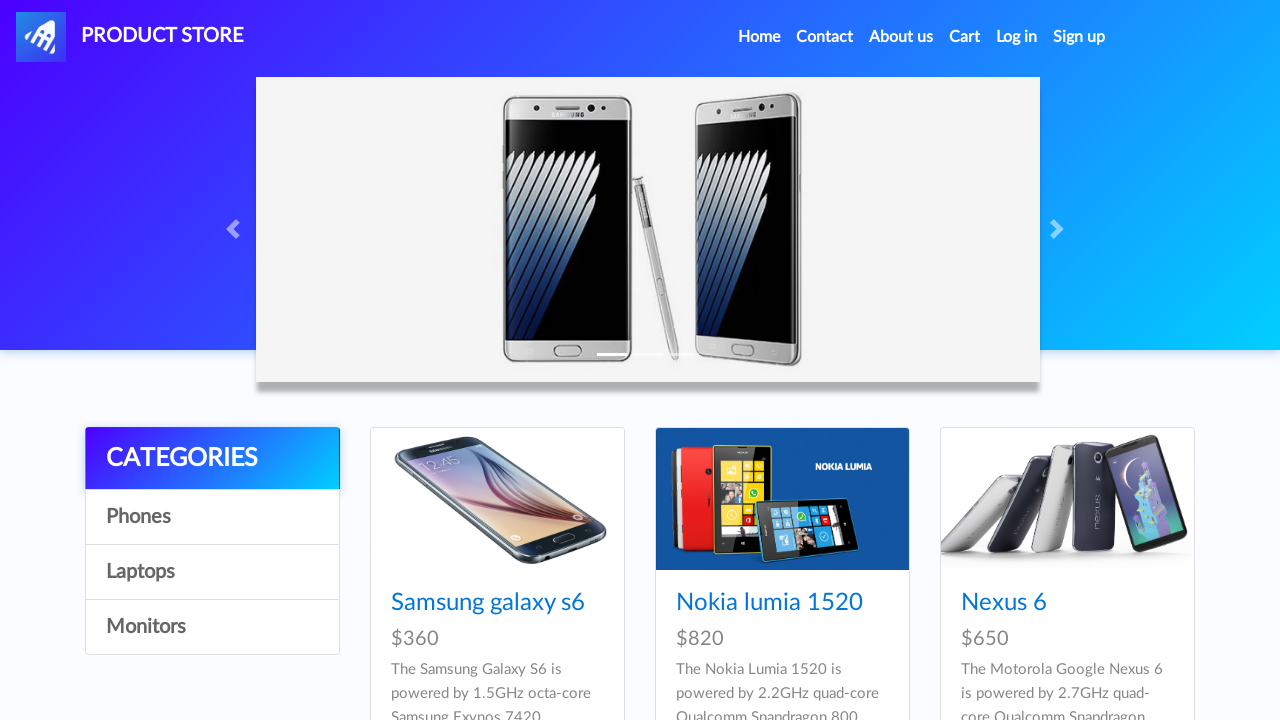

Located Home button in navigation header
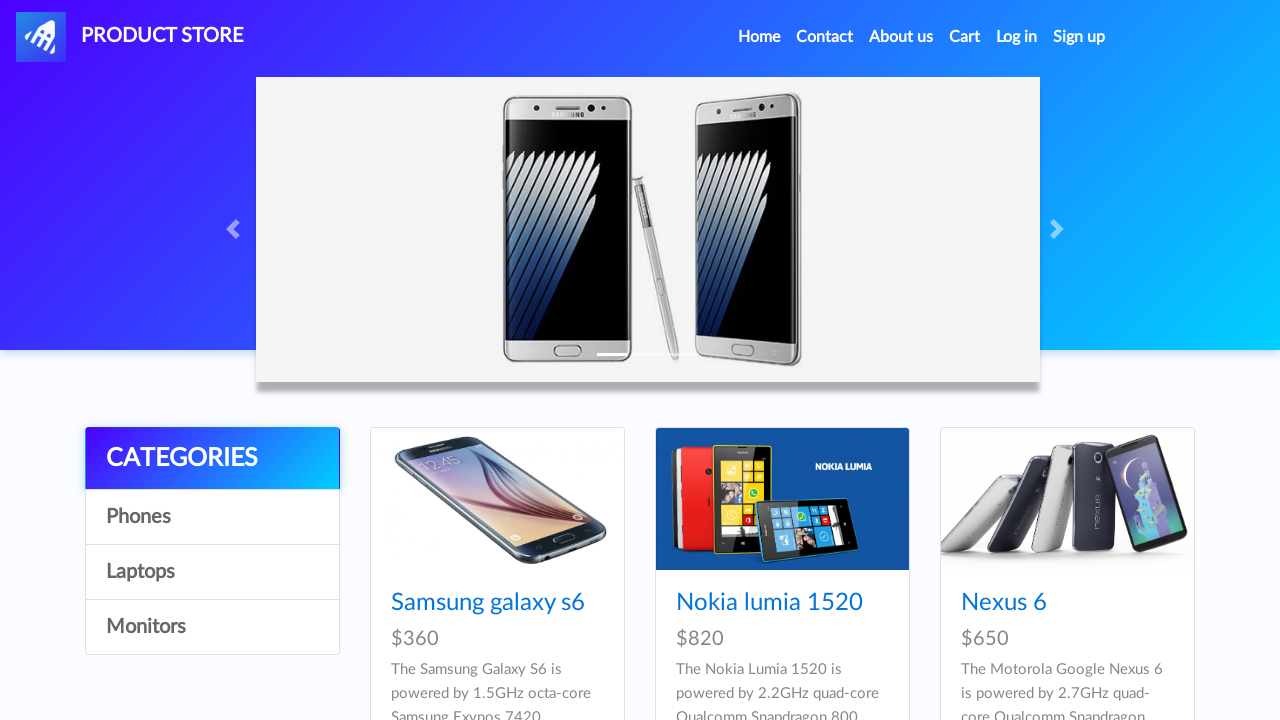

Home button is now visible
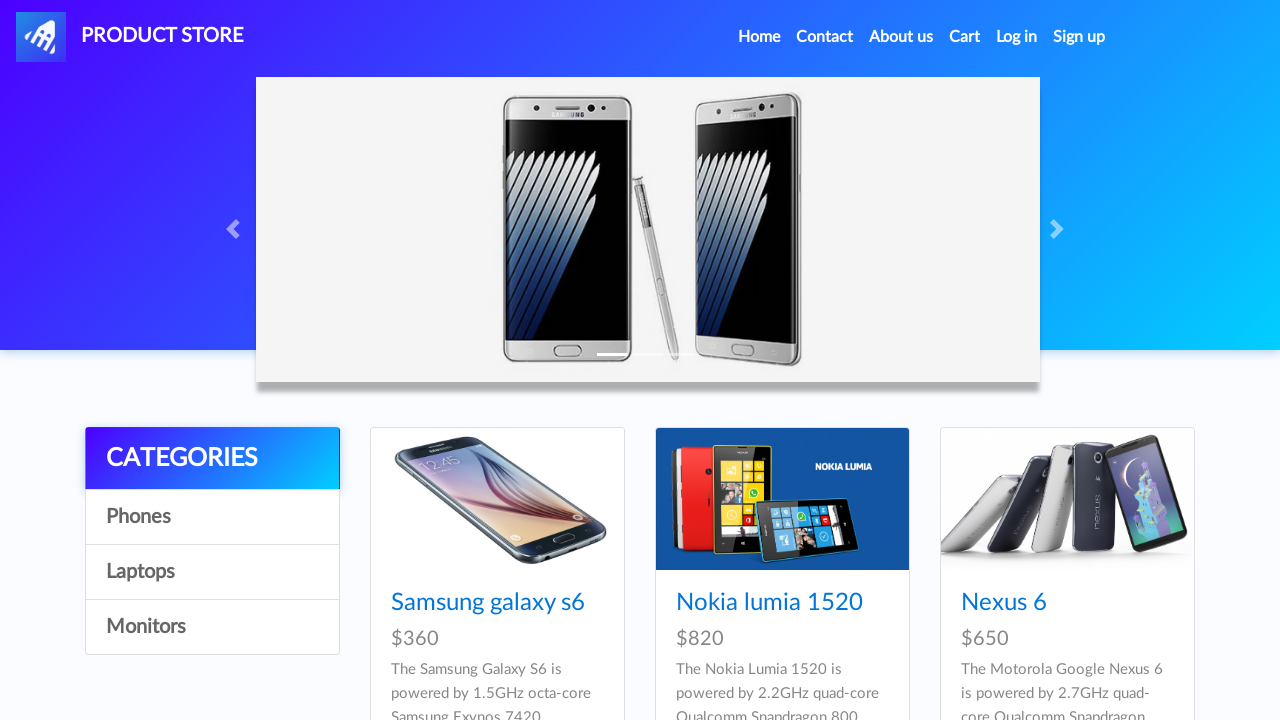

Verified Home button text contains 'Home (current)'
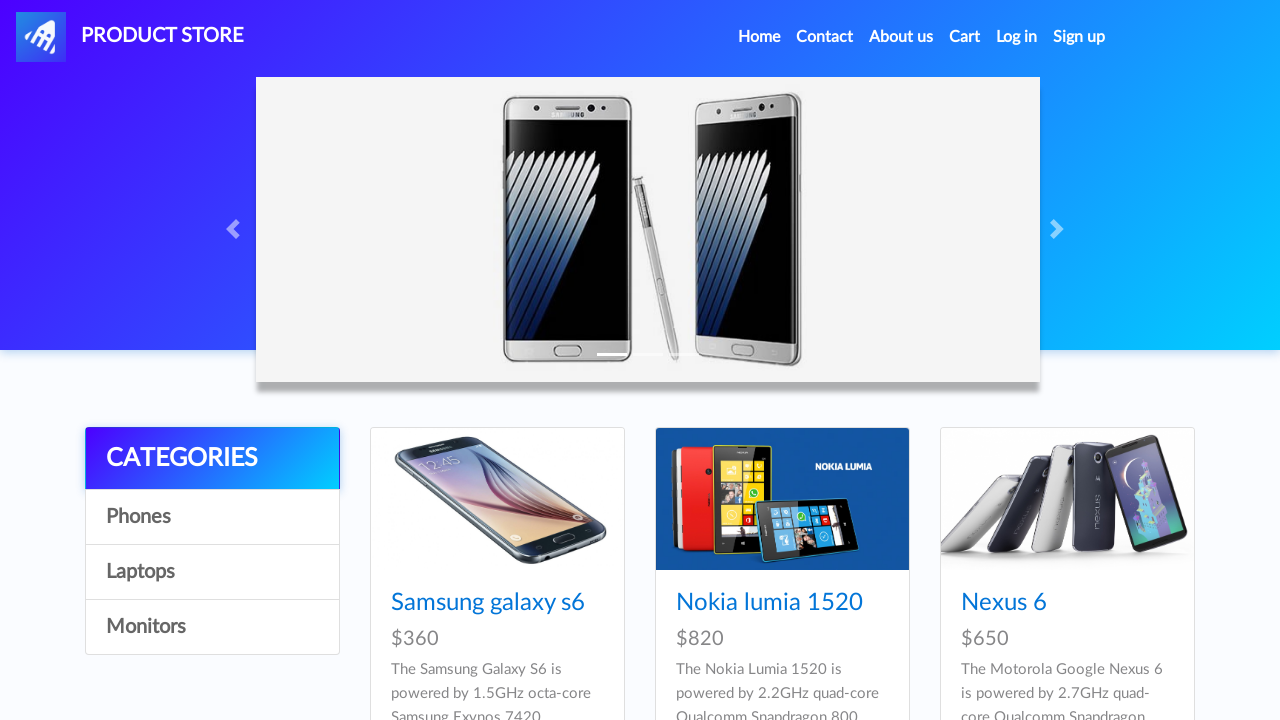

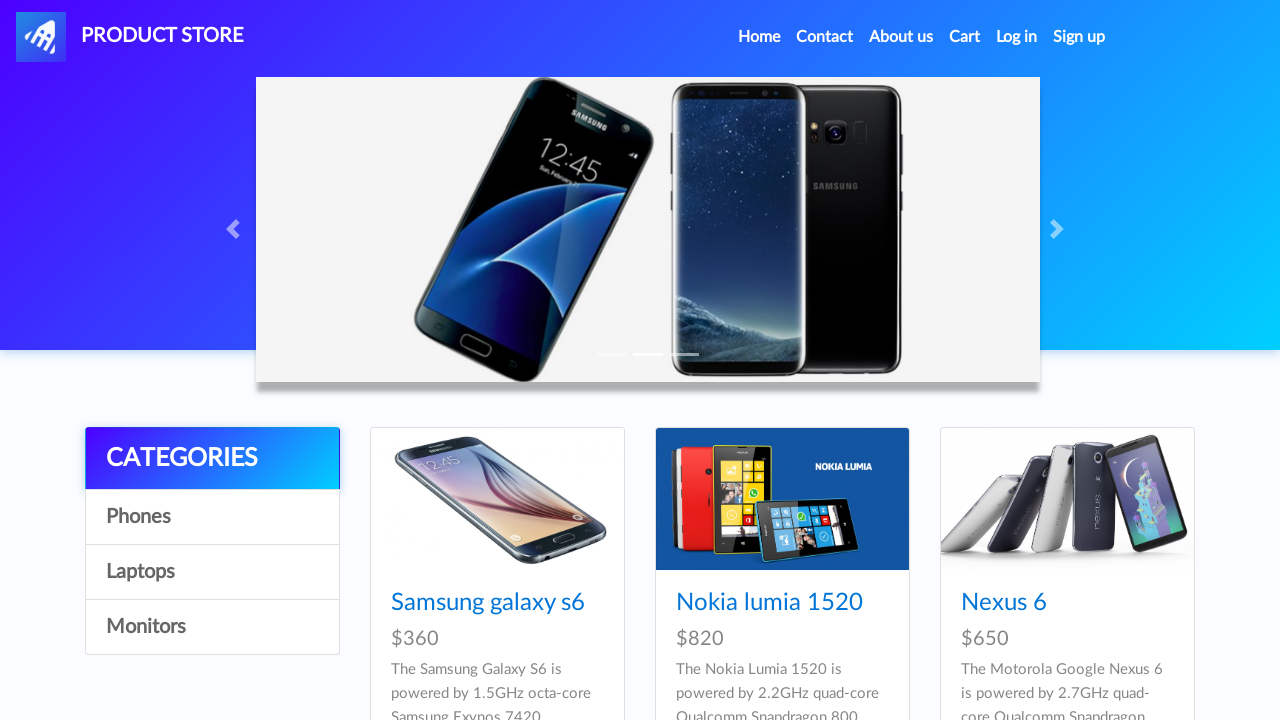